Verifies the home page layout for a non-logged-in user by checking navigation elements and then clicking the login link

Starting URL: http://training.skillo-bg.com:4300/

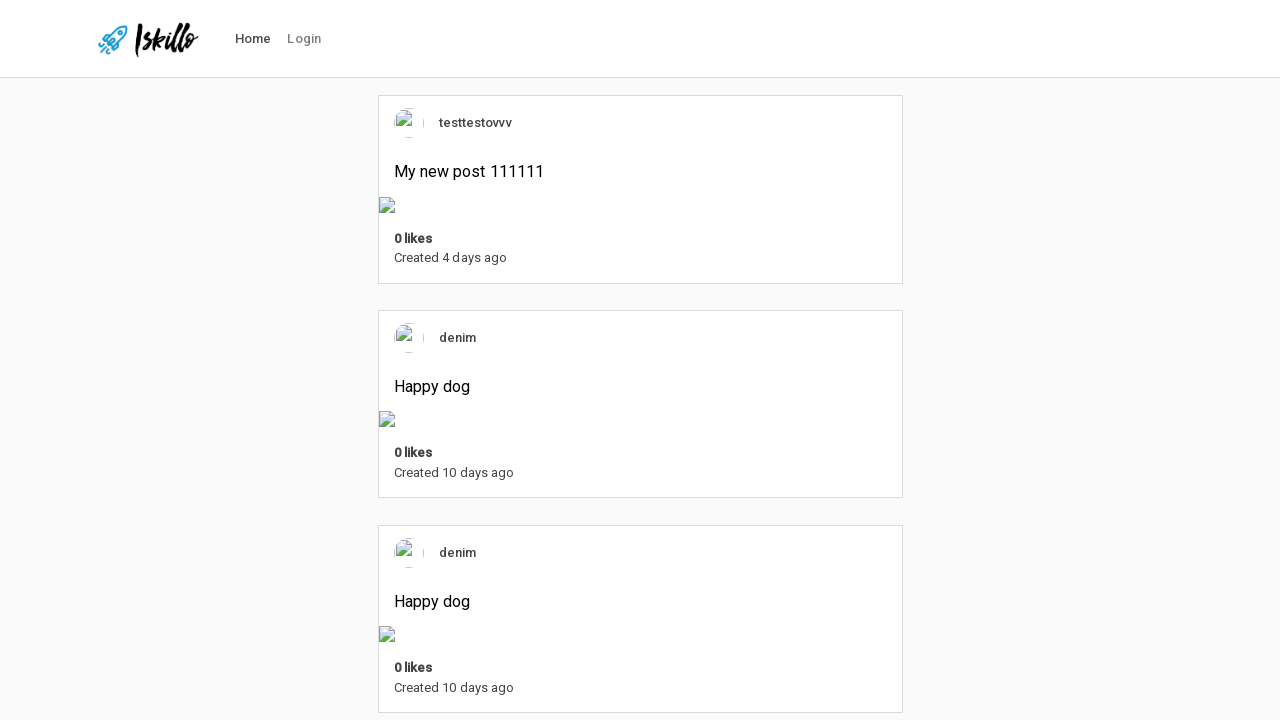

Waited for home link to be present in navigation bar
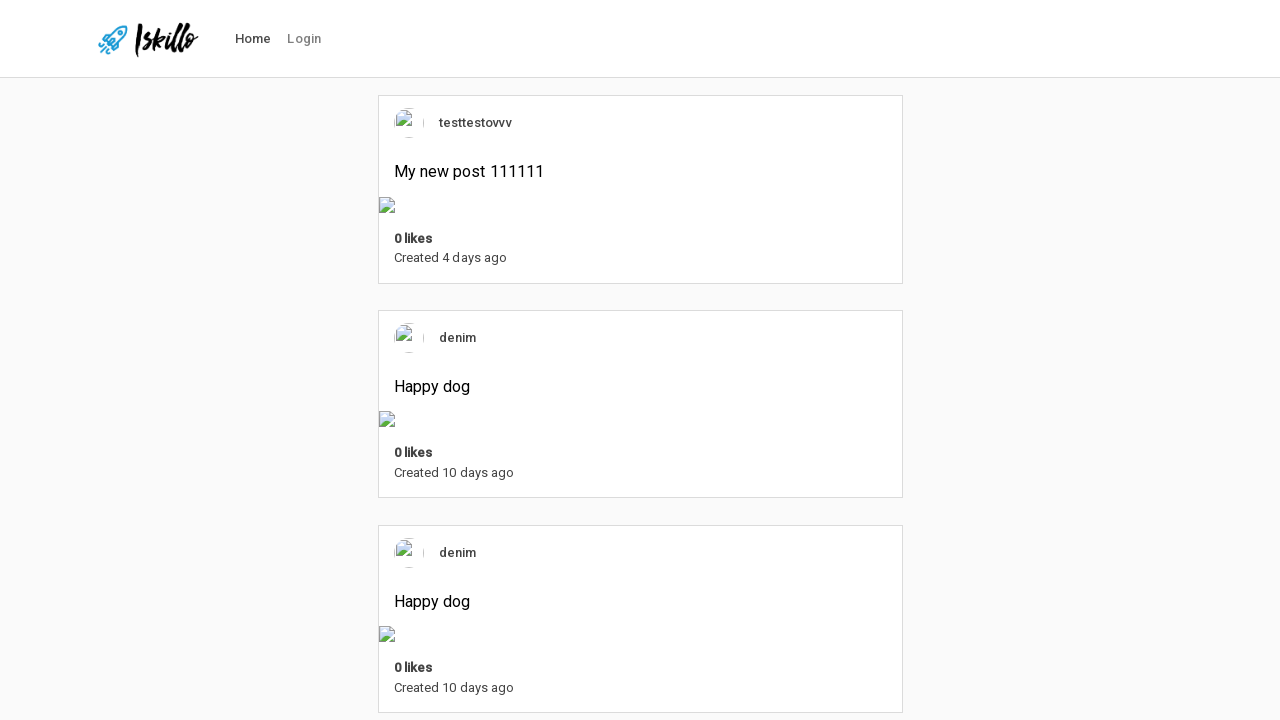

Located home link element
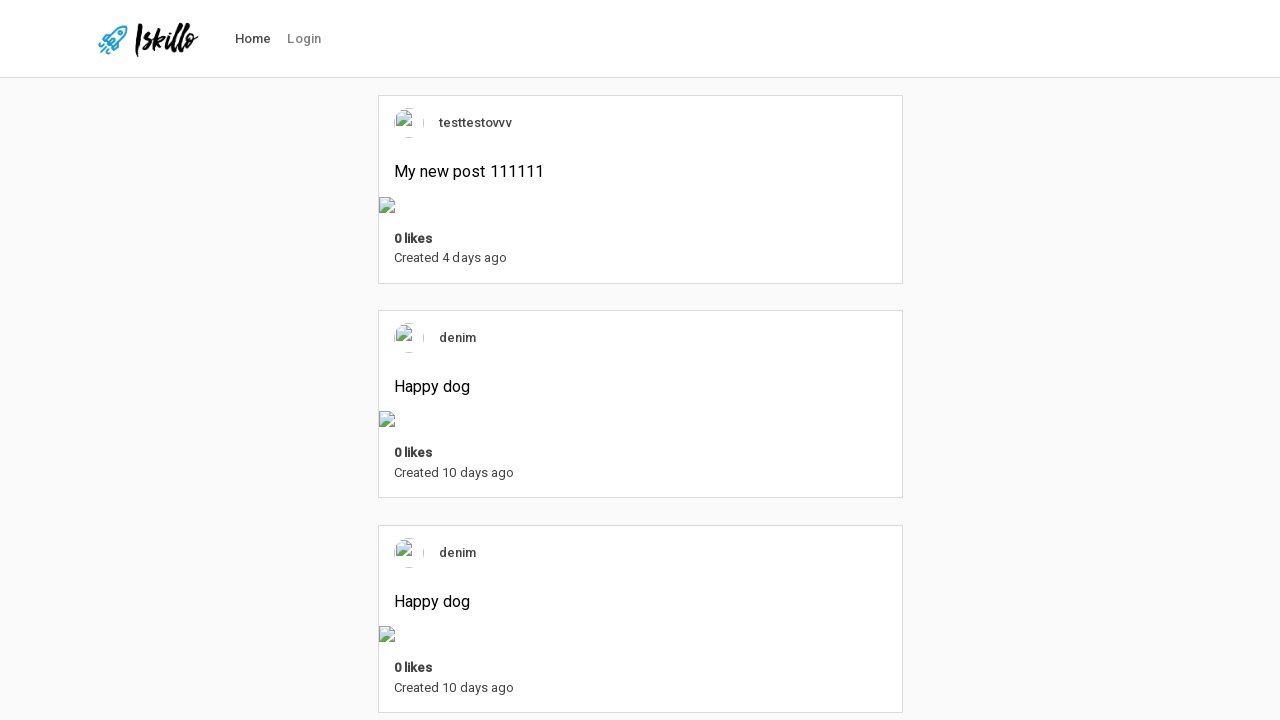

Verified home link text content equals 'Home'
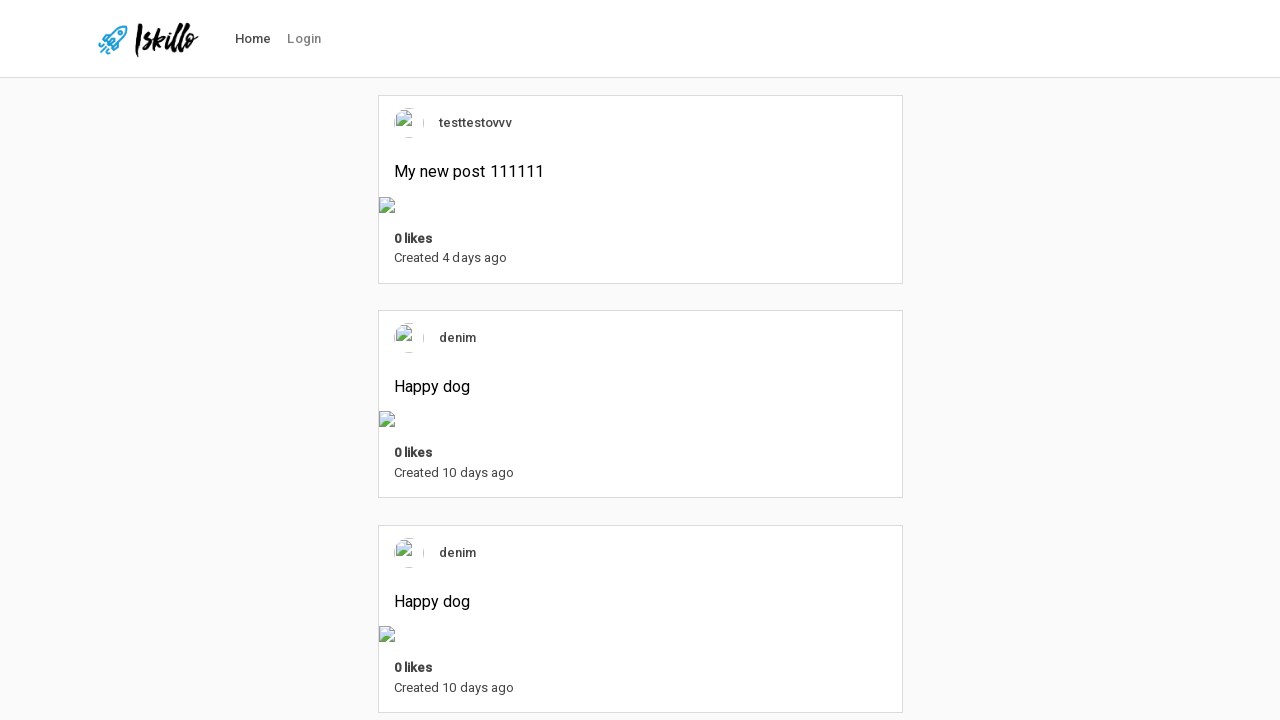

Located login link element in navigation bar
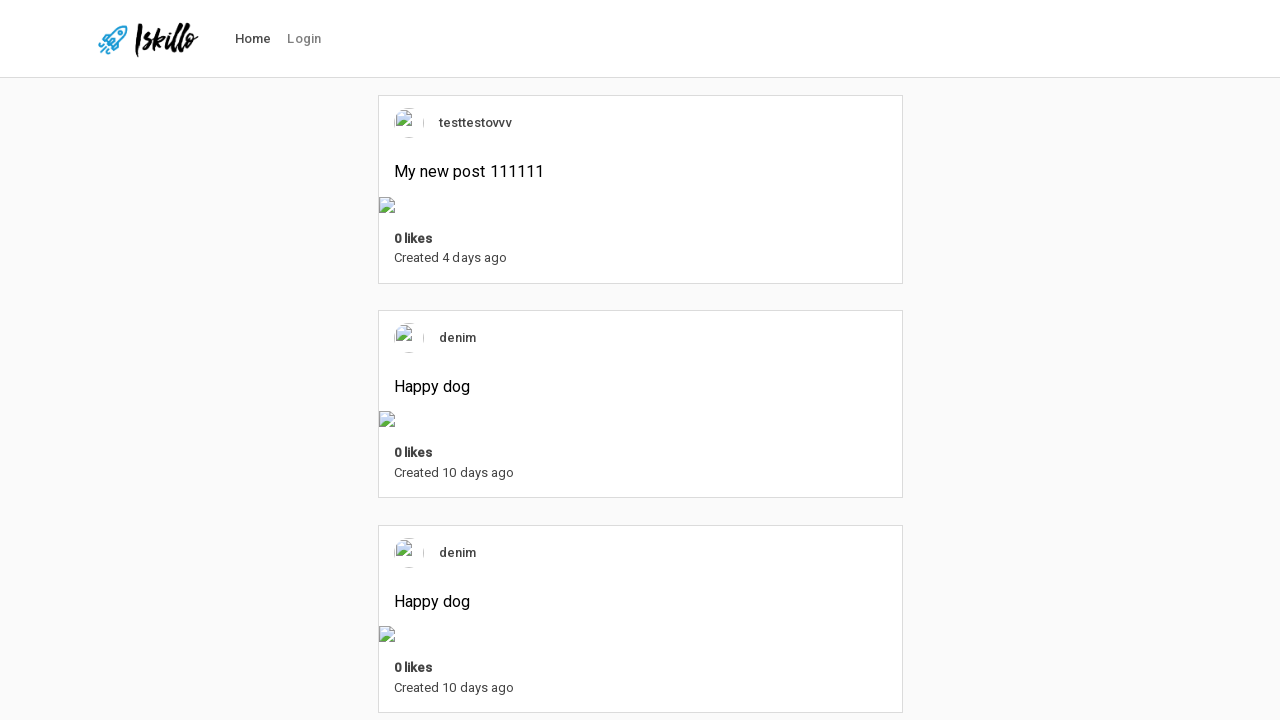

Verified login link text content equals 'Login'
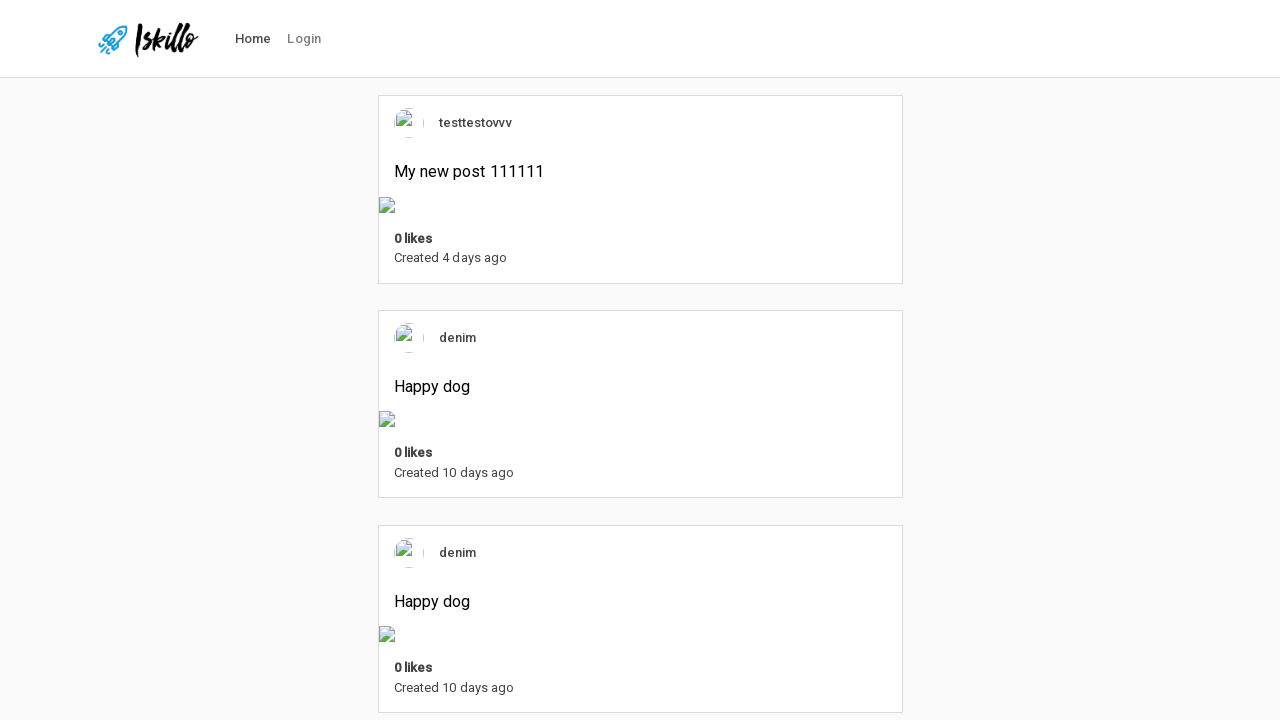

Located login button in navigation bar
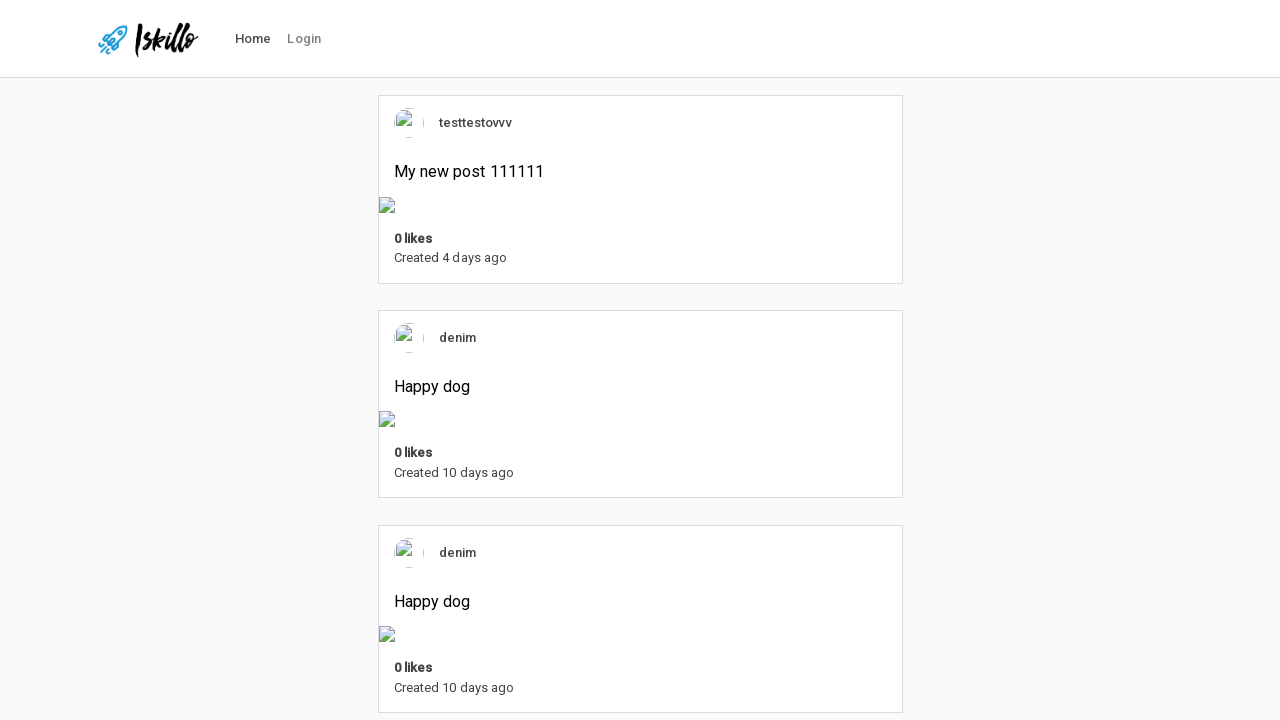

Clicked on login link in navigation bar at (304, 39) on xpath=//a[contains(@id,'nav-link-login')]
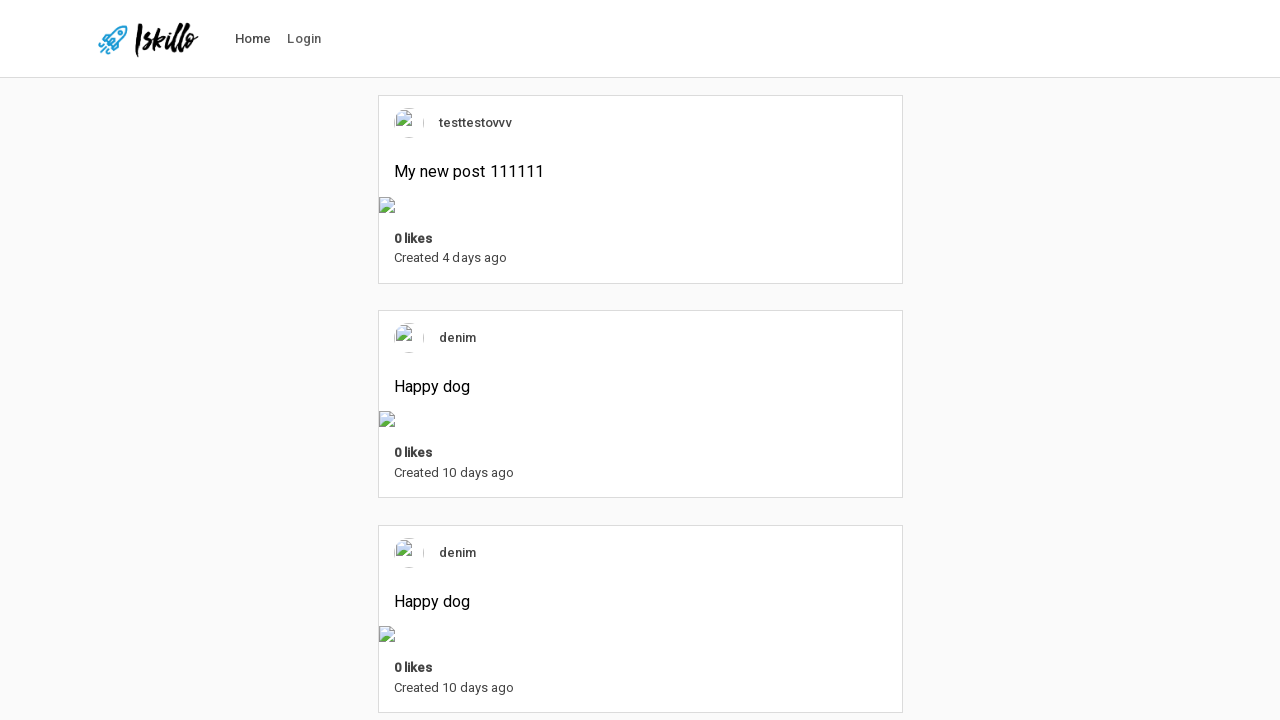

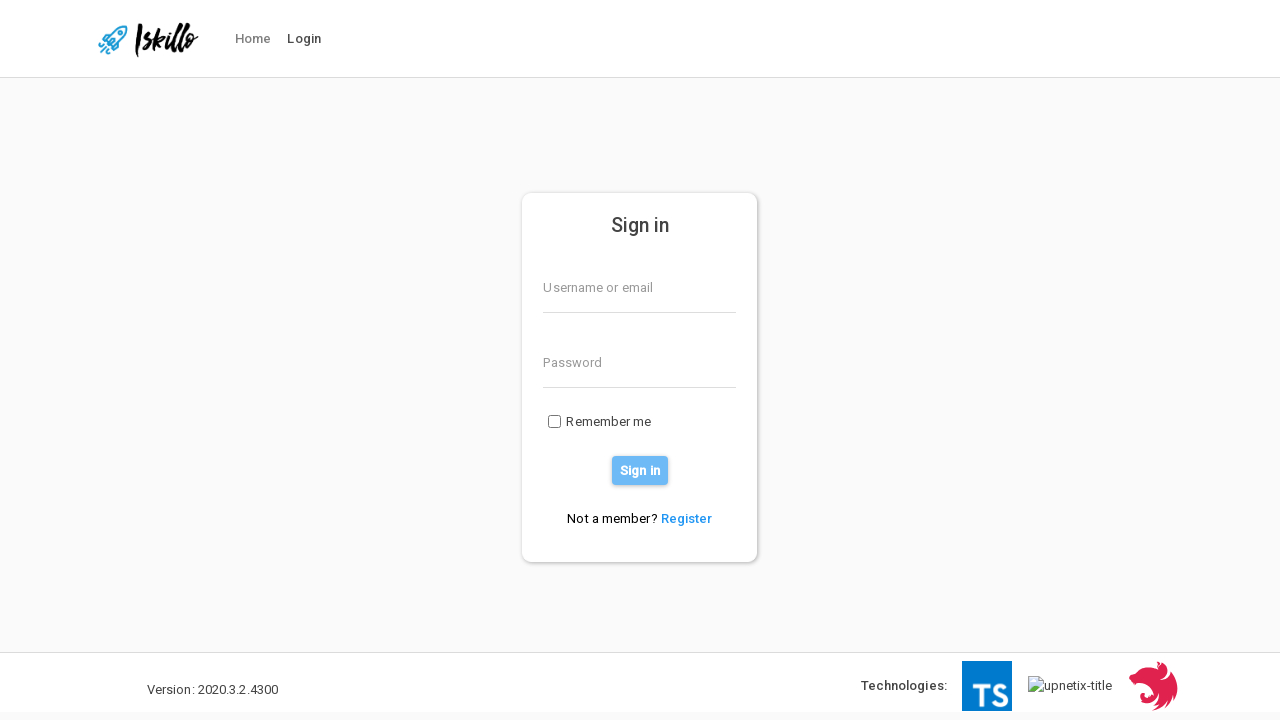